Tests geolocation functionality by clicking a button to get coordinates and verifying that latitude and longitude information is displayed on the page.

Starting URL: https://bonigarcia.dev/selenium-webdriver-java/geolocation.html

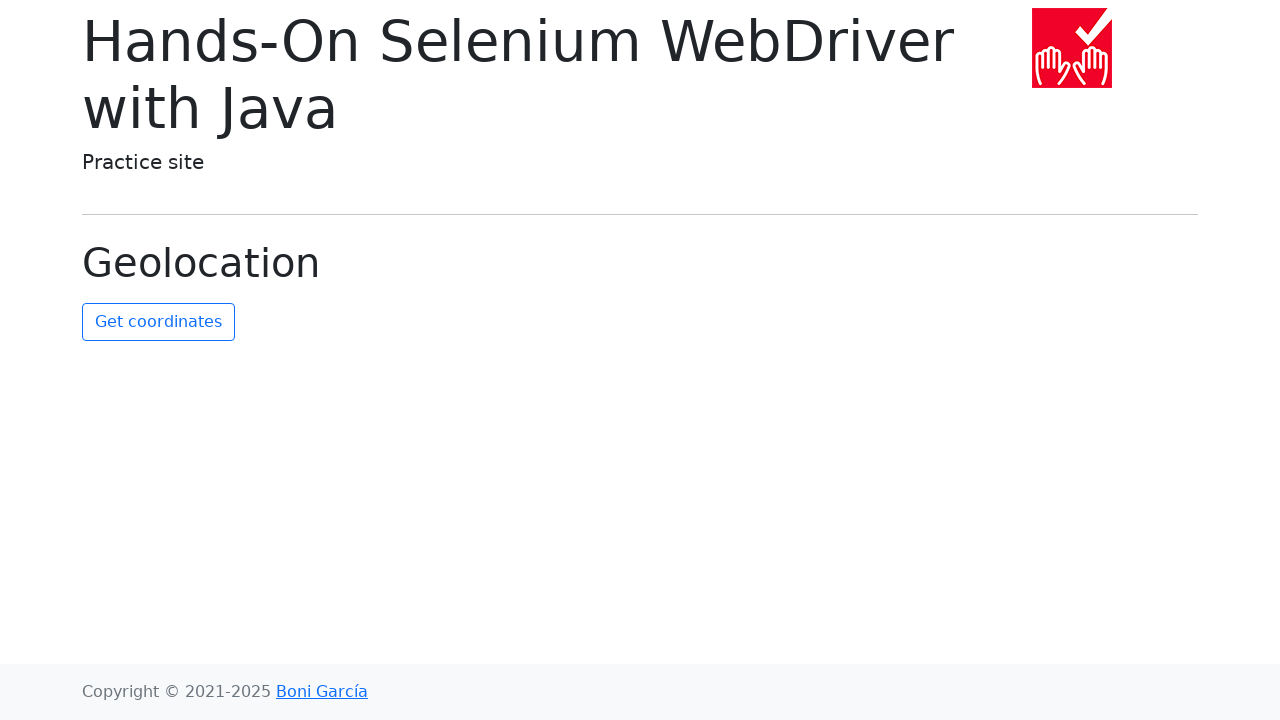

Granted geolocation permissions to context
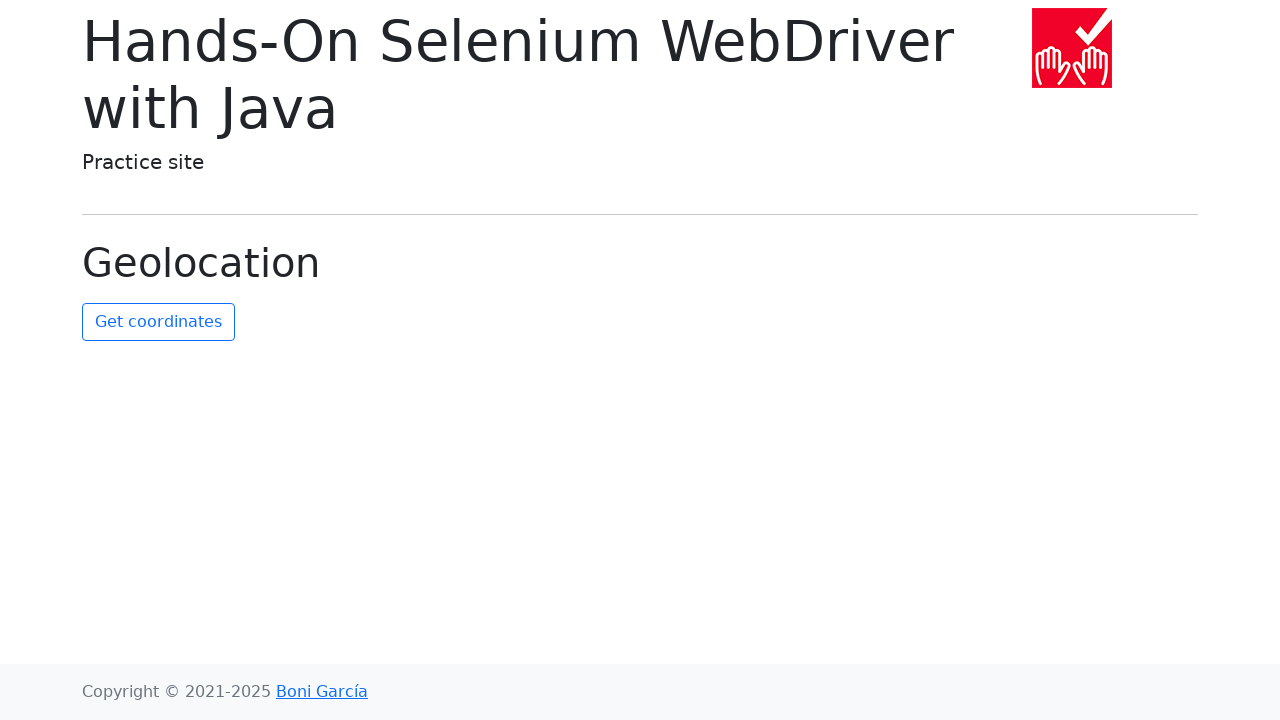

Set geolocation to latitude 40.7128, longitude -74.0060
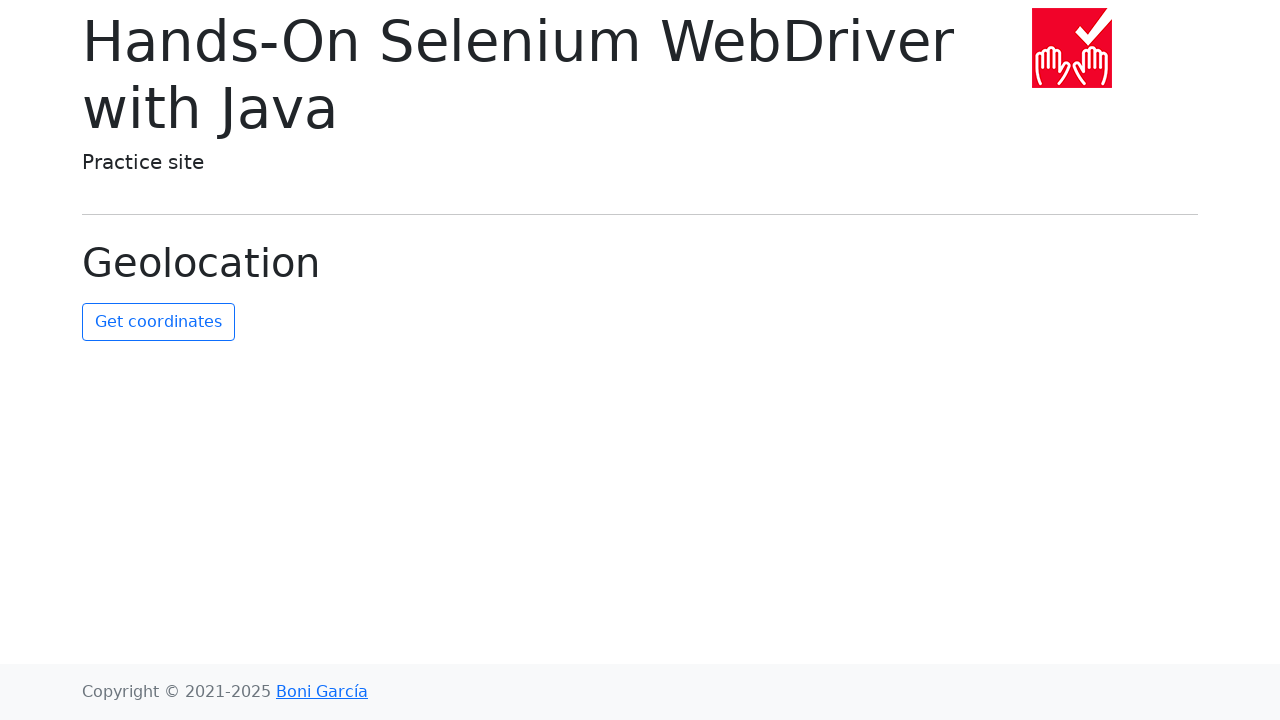

Clicked button to get coordinates at (158, 322) on #get-coordinates
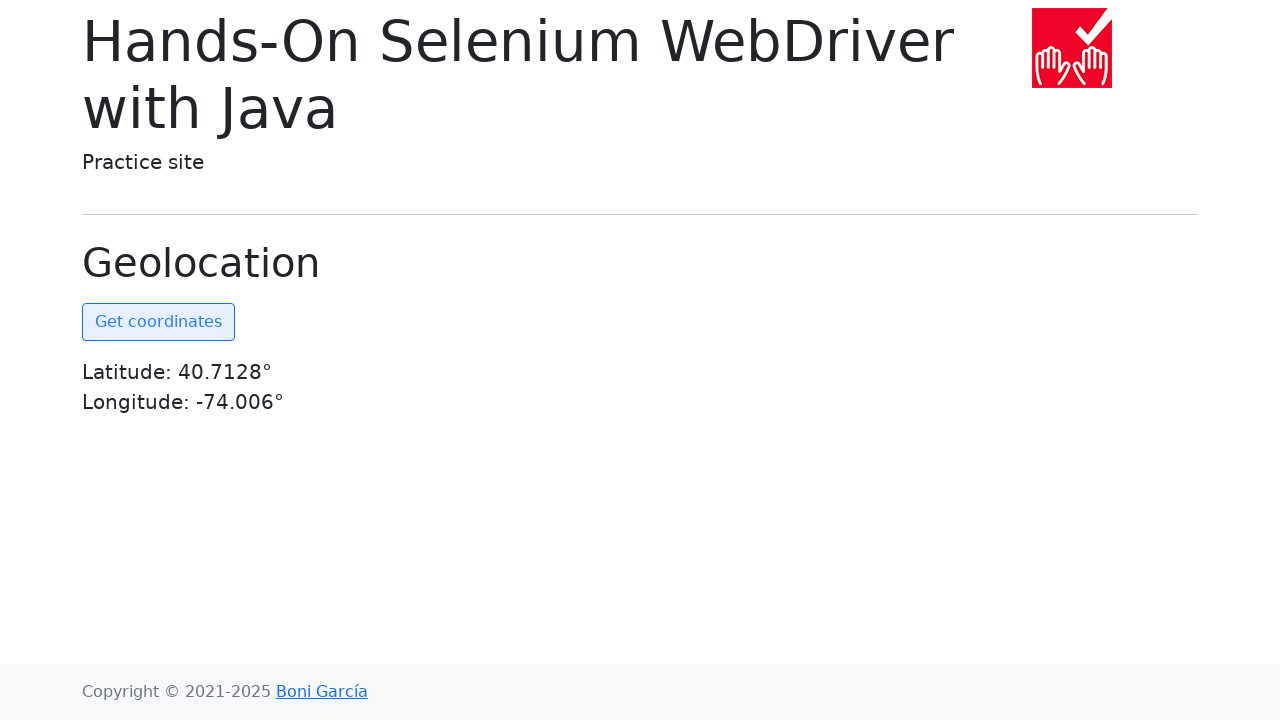

Waited for coordinates element to become visible
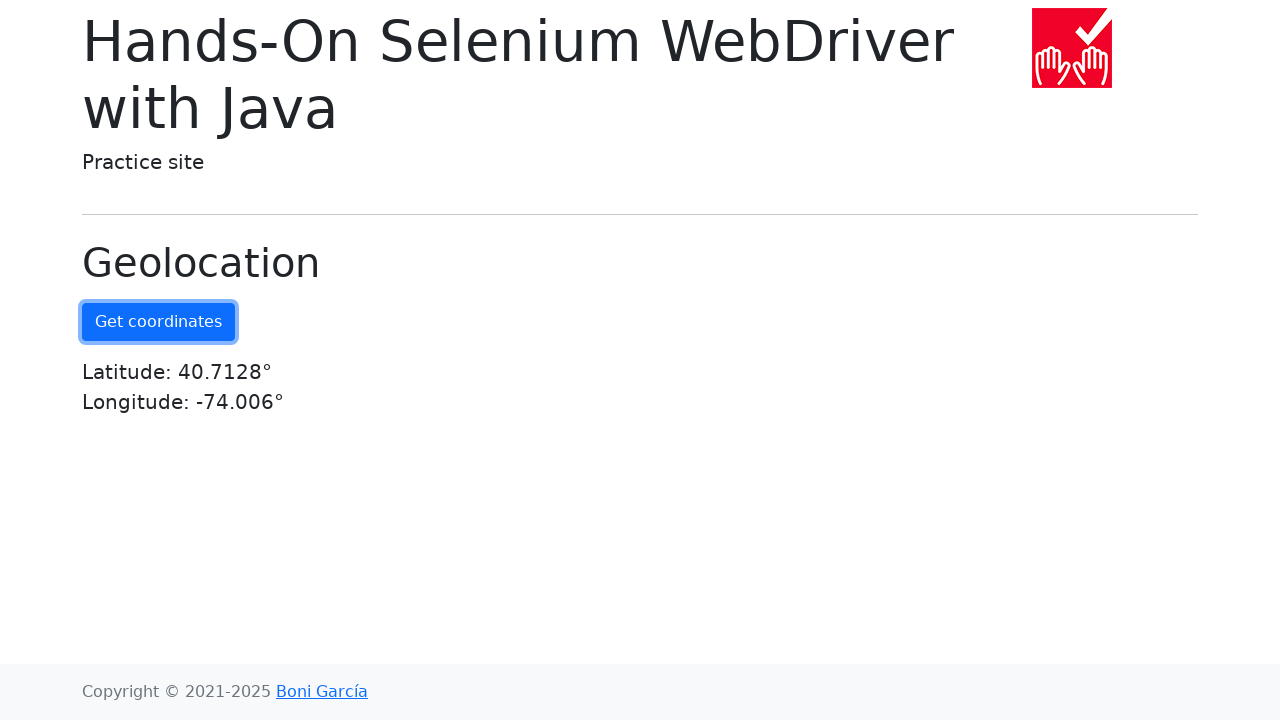

Retrieved coordinates text content
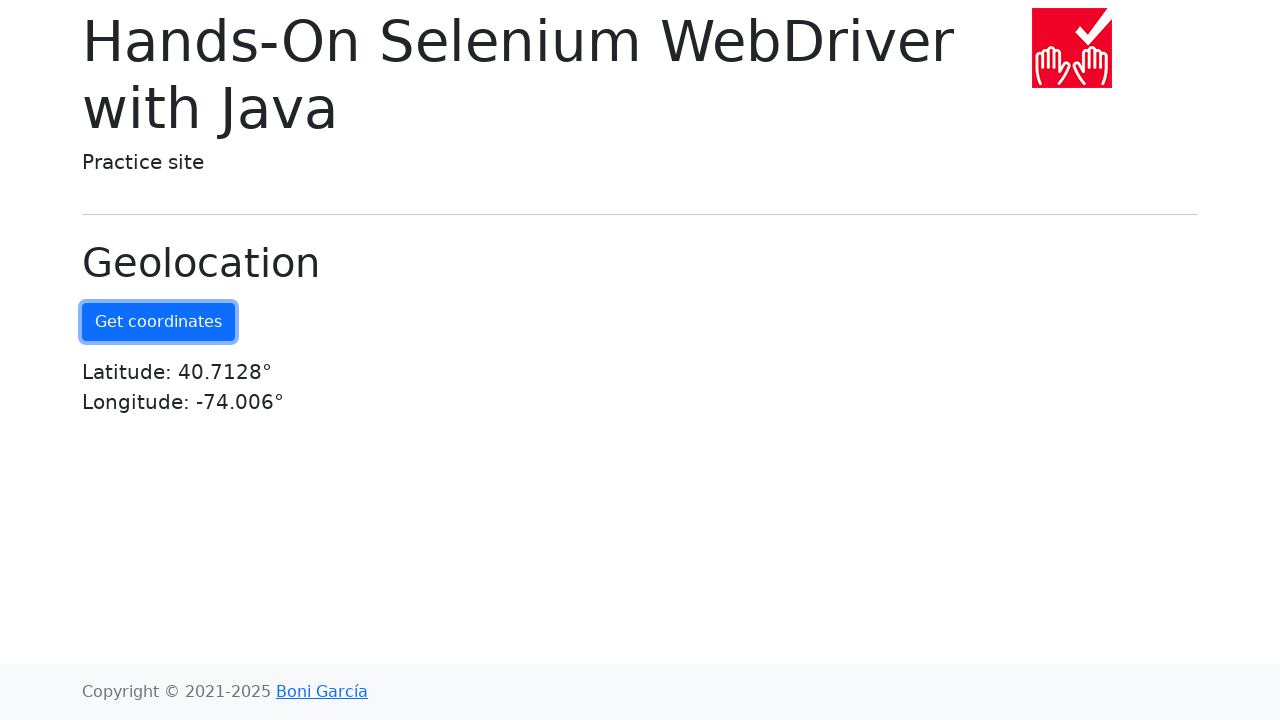

Verified that 'Latitude' is displayed in coordinates text
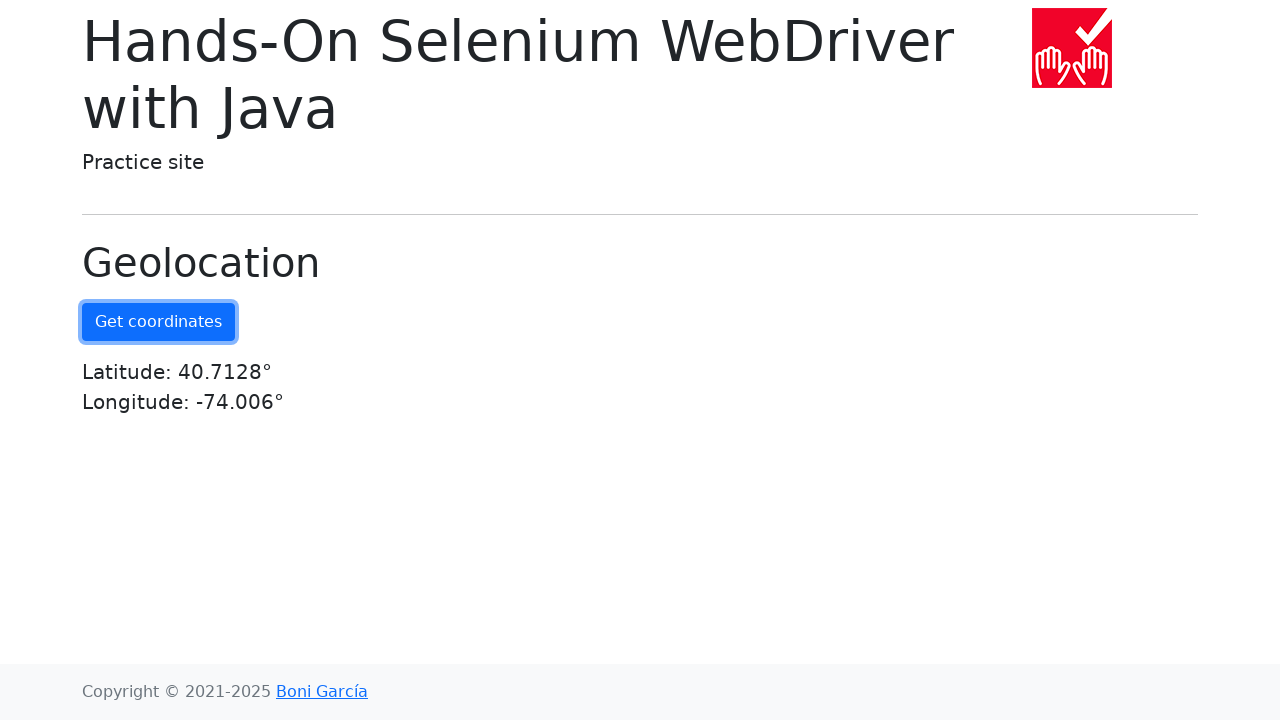

Verified that 'Longitude' is displayed in coordinates text
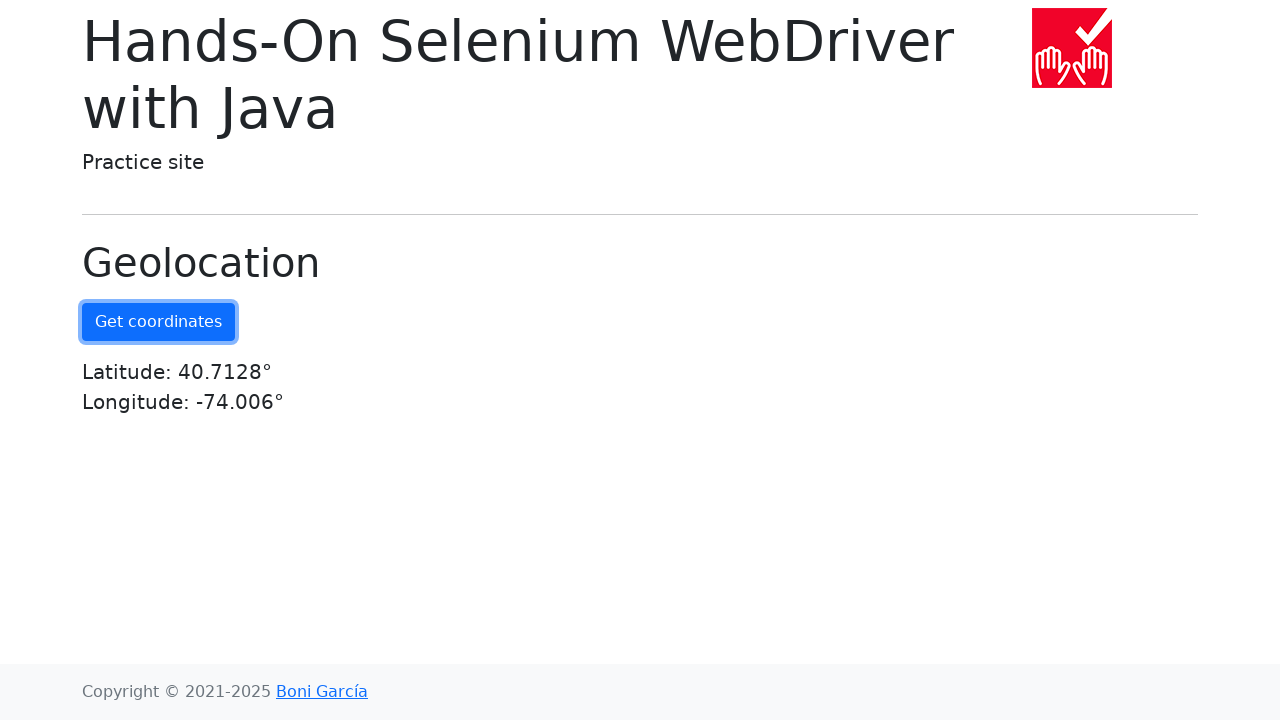

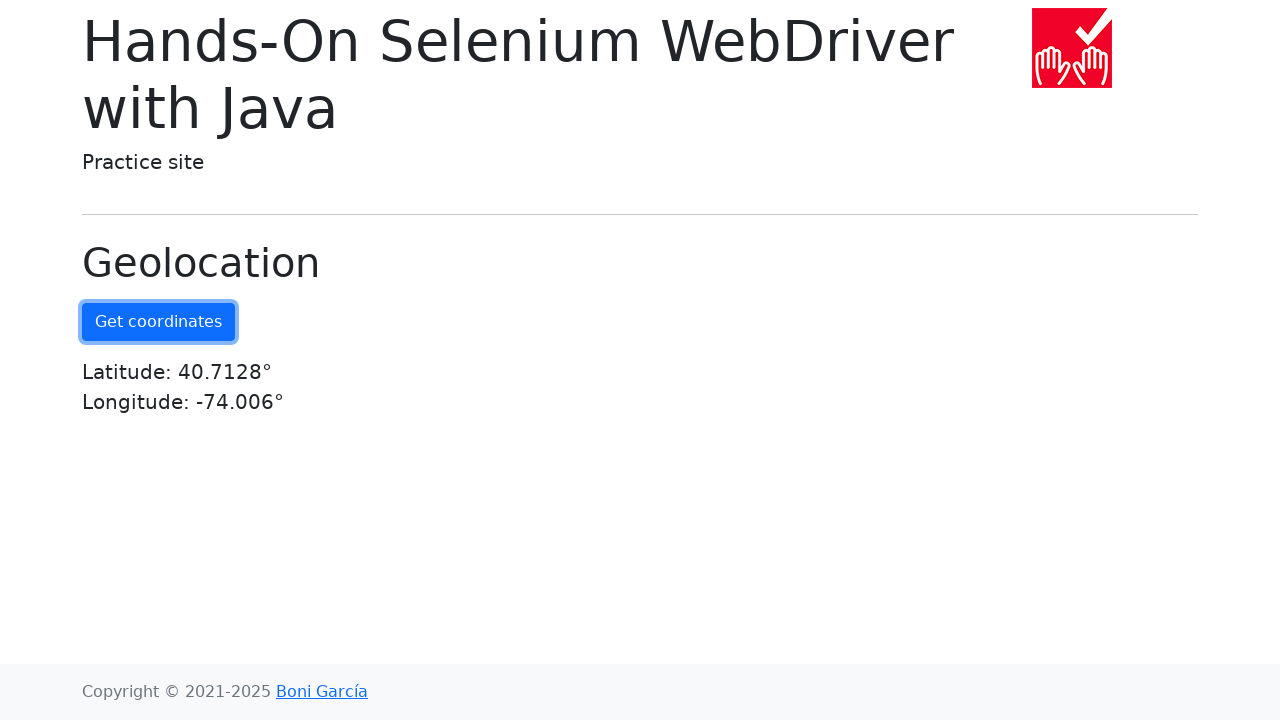